Tests the Add/Remove Elements functionality by clicking the Add button to create a Remove button, verifying it's visible, clicking Remove, and then verifying the "Add/Remove Elements" heading is still displayed.

Starting URL: https://testotomasyonu.com/addremove/

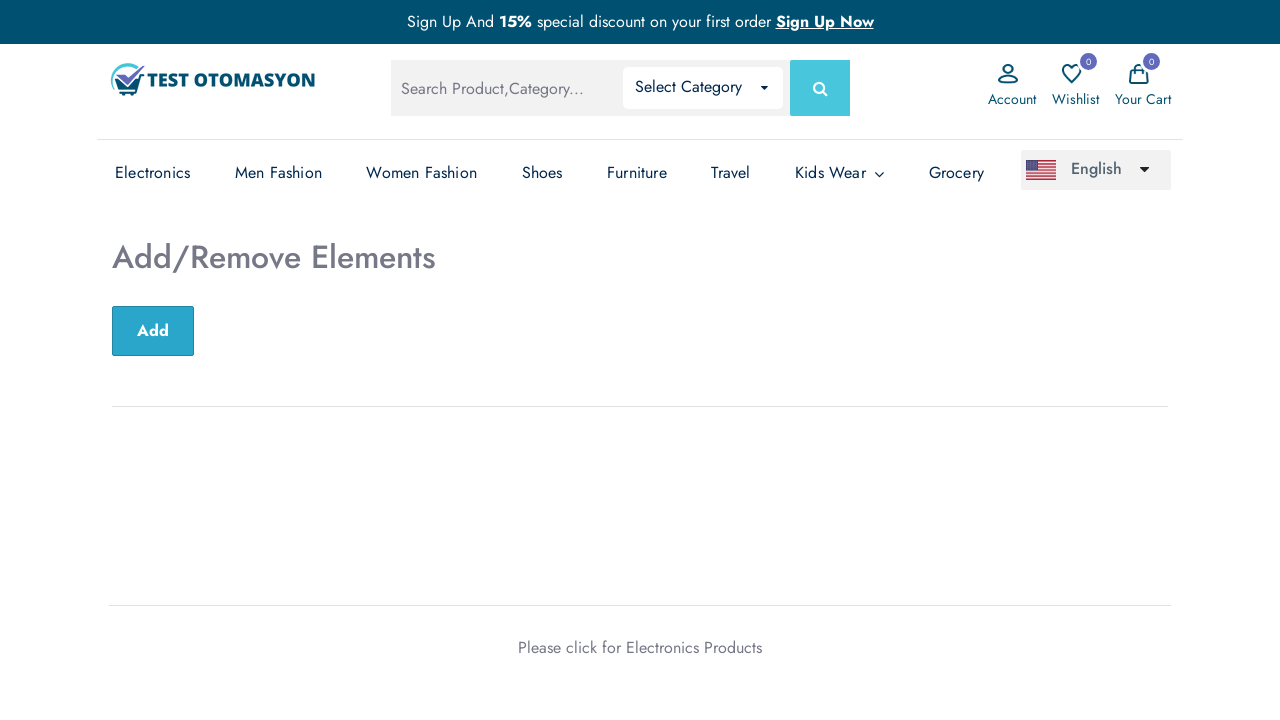

Clicked the Add button at (153, 331) on xpath=//*[text()='Add']
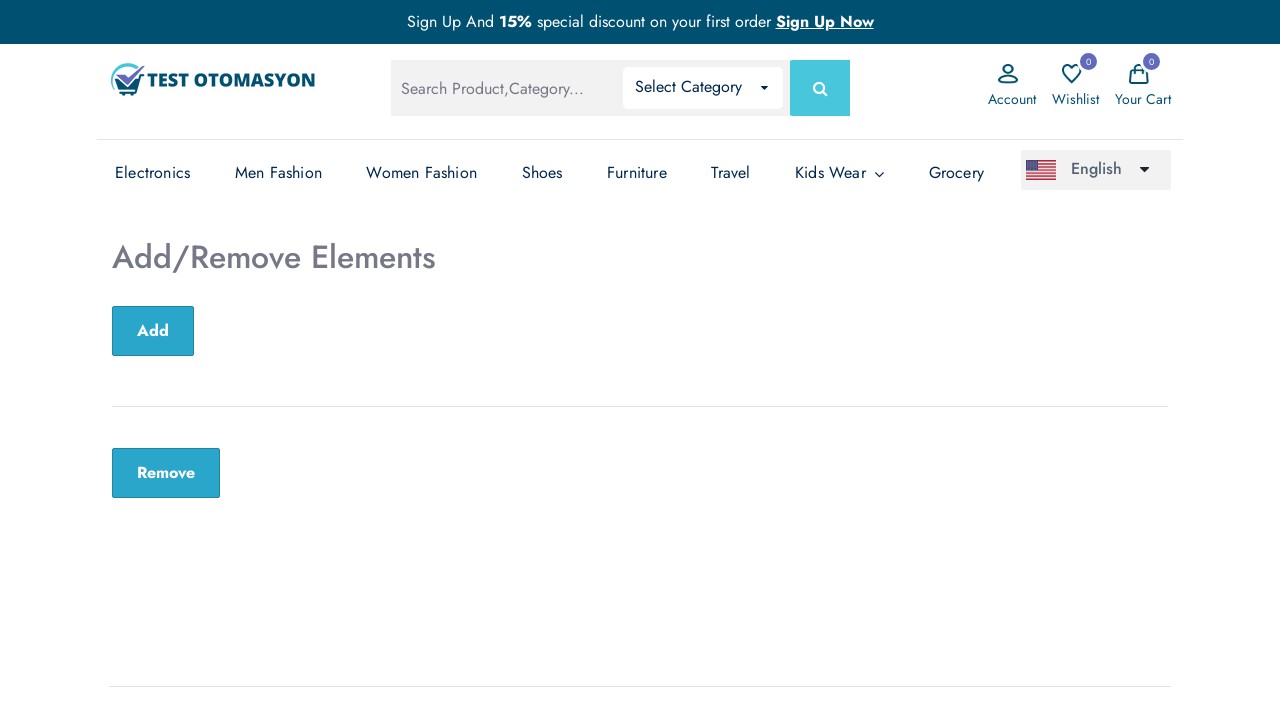

Located the Remove button
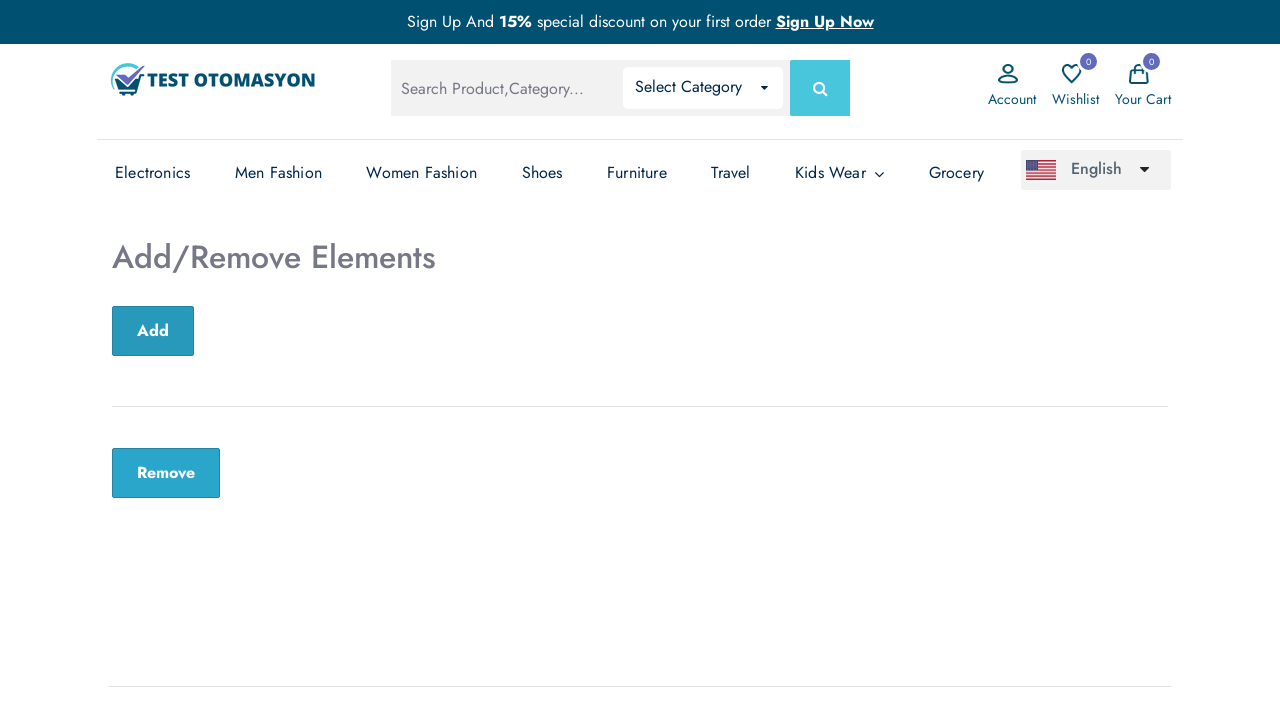

Remove button became visible
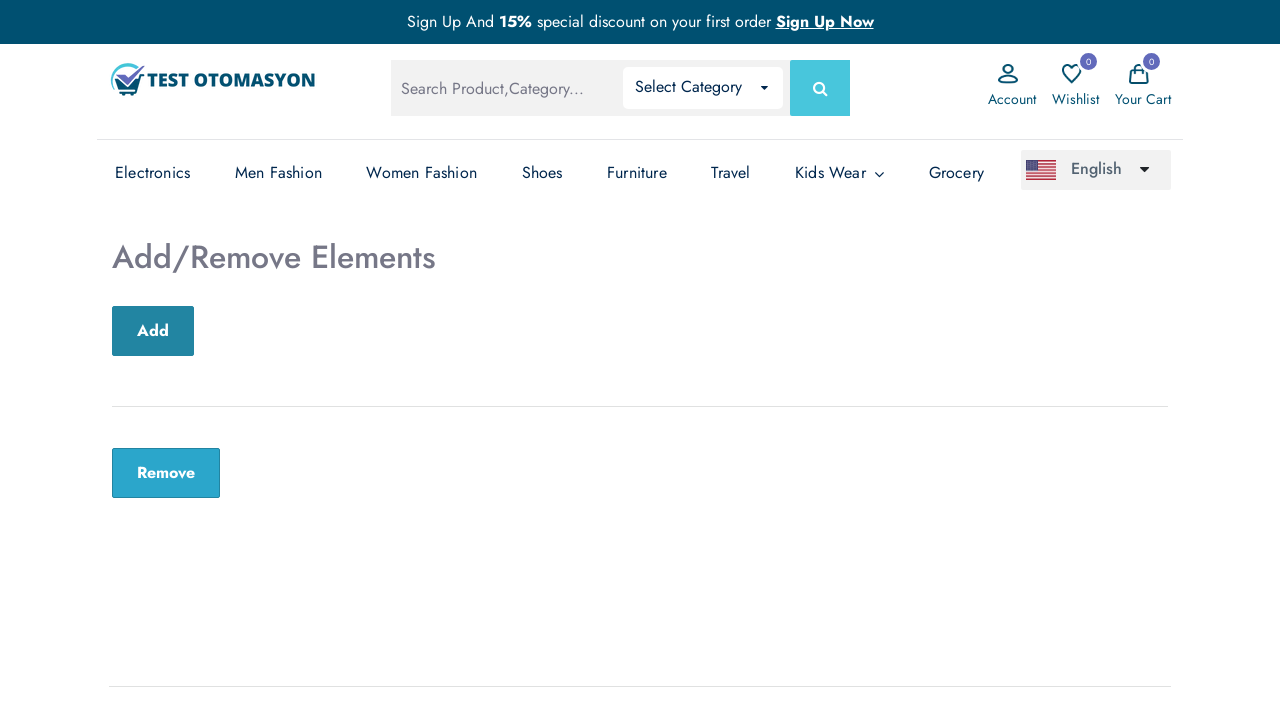

Verified Remove button is visible
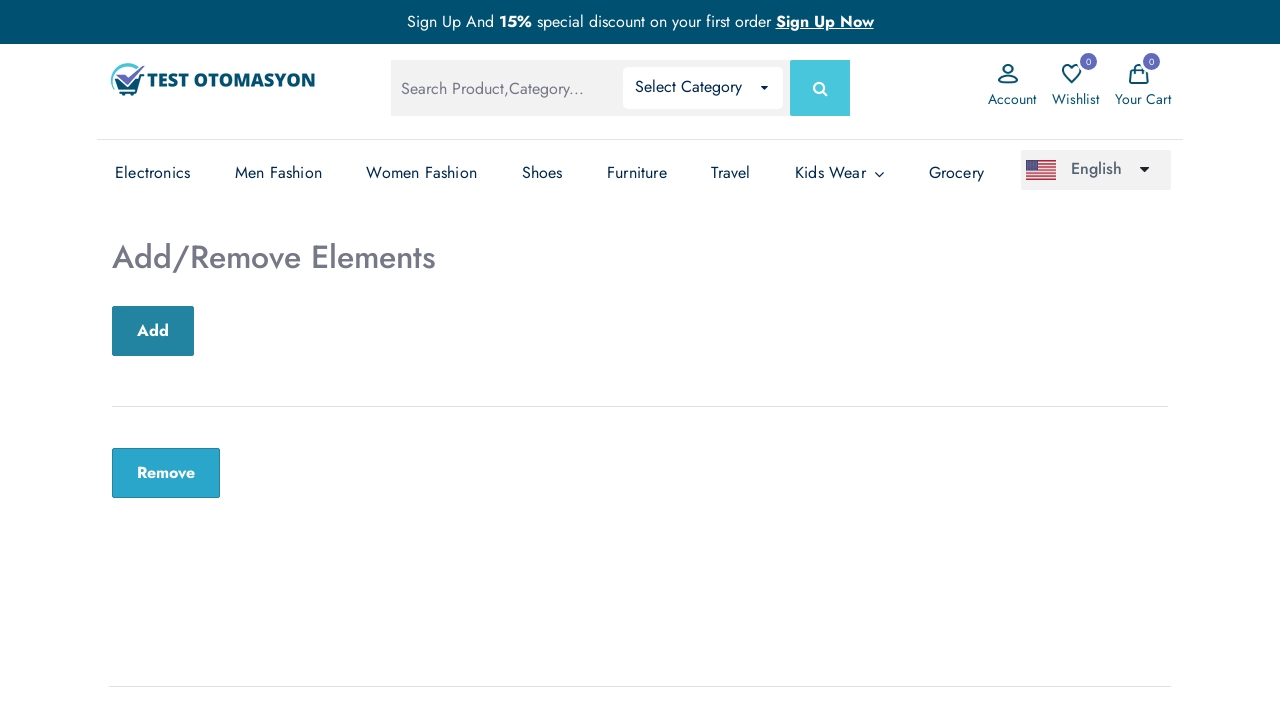

Clicked the Remove button at (166, 473) on xpath=//*[text()='Remove']
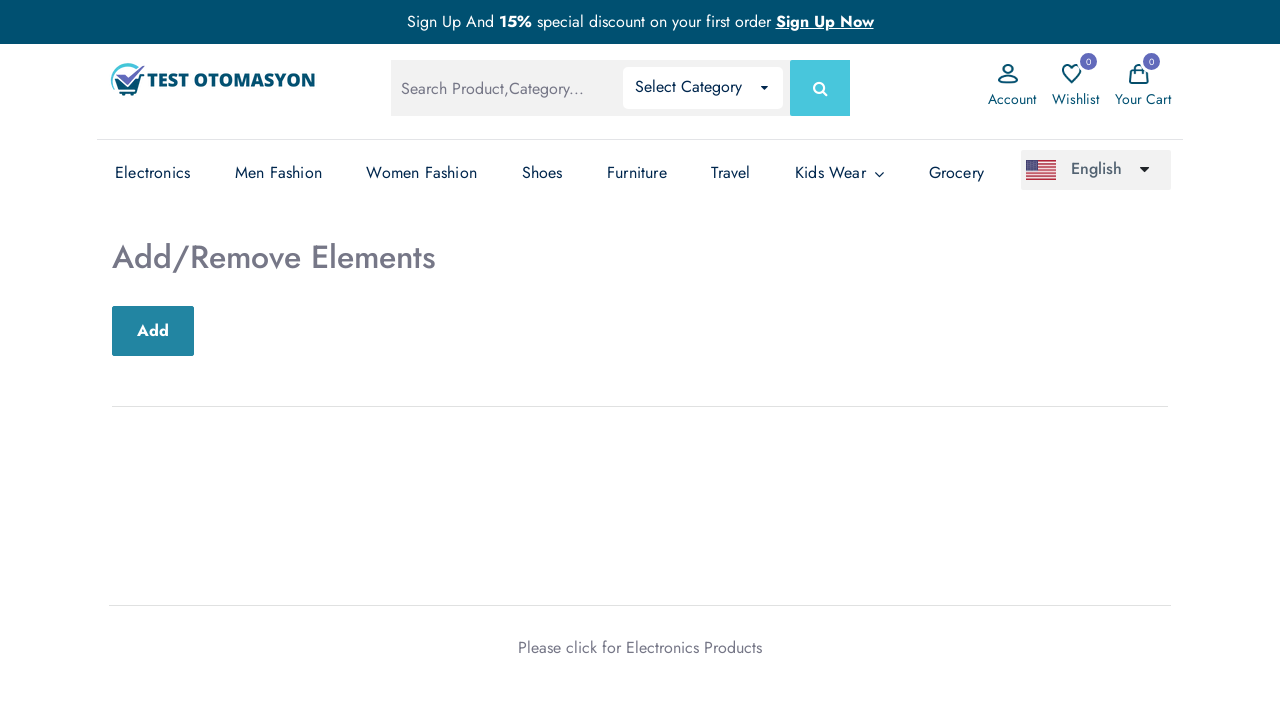

Located the Add/Remove Elements heading
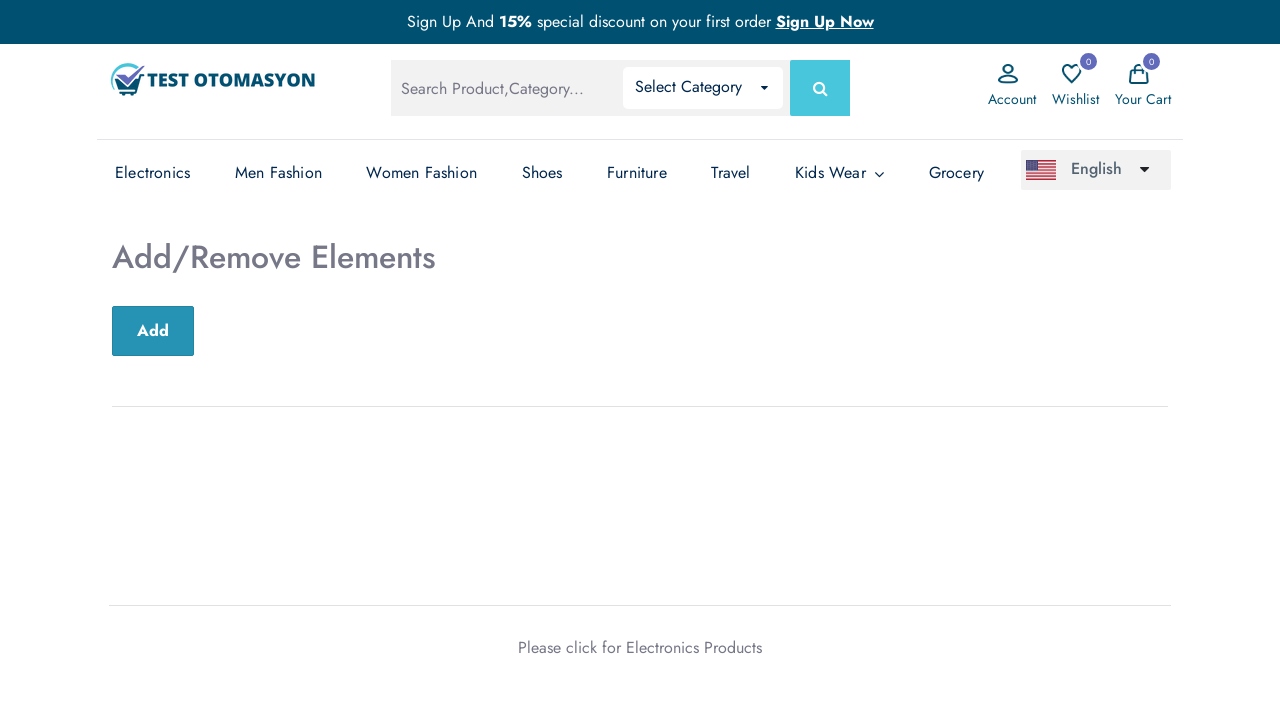

Verified Add/Remove Elements heading is still visible
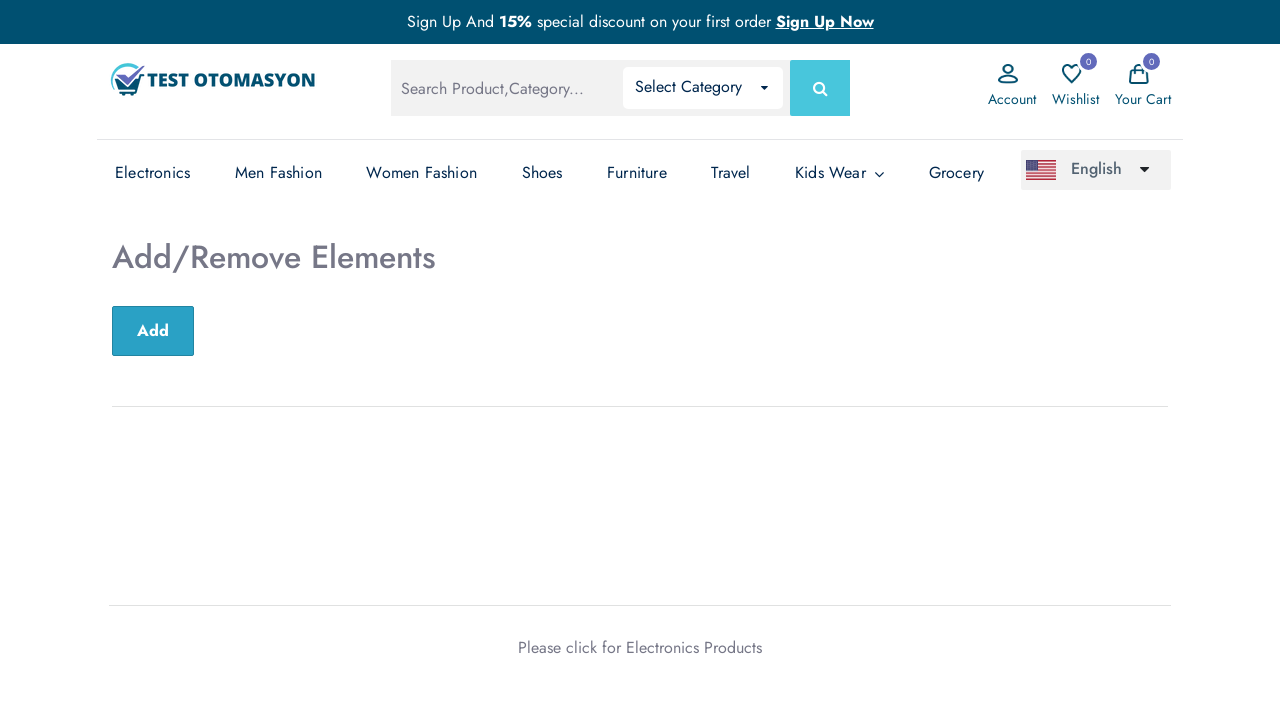

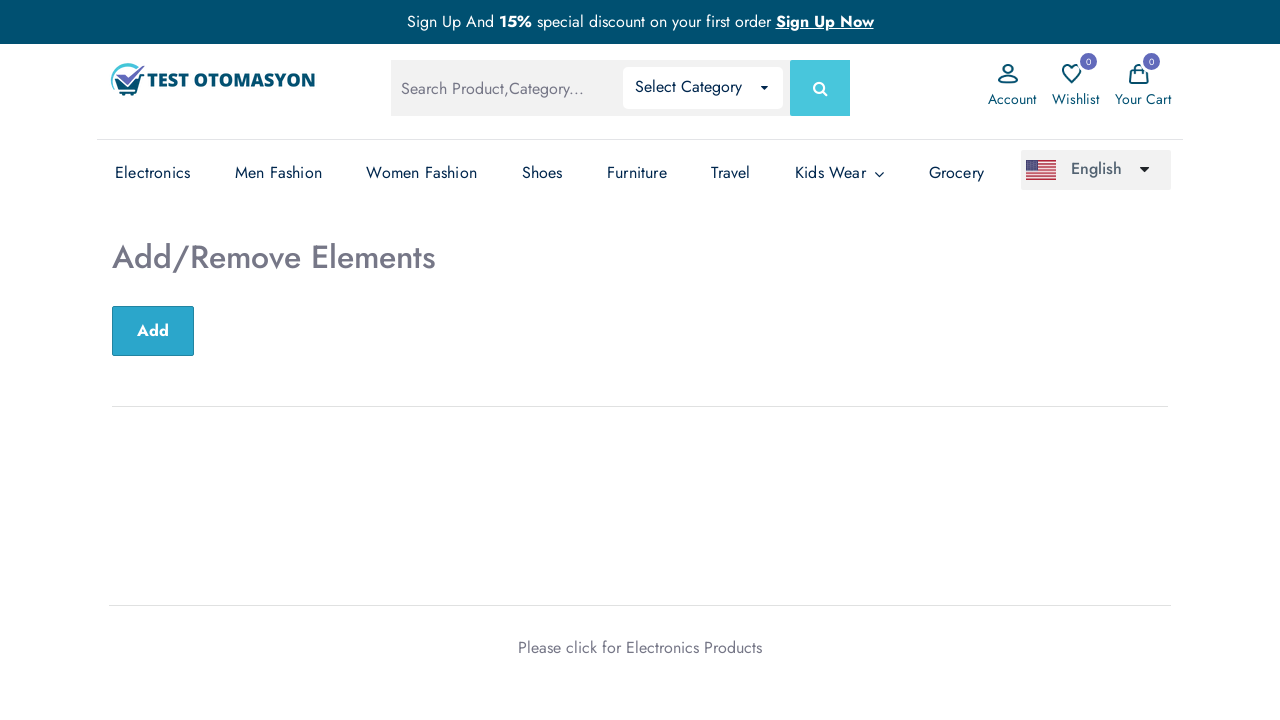